Navigates to the Demoblaze e-commerce demo site homepage with slow test execution mode enabled

Starting URL: https://www.demoblaze.com/index.html

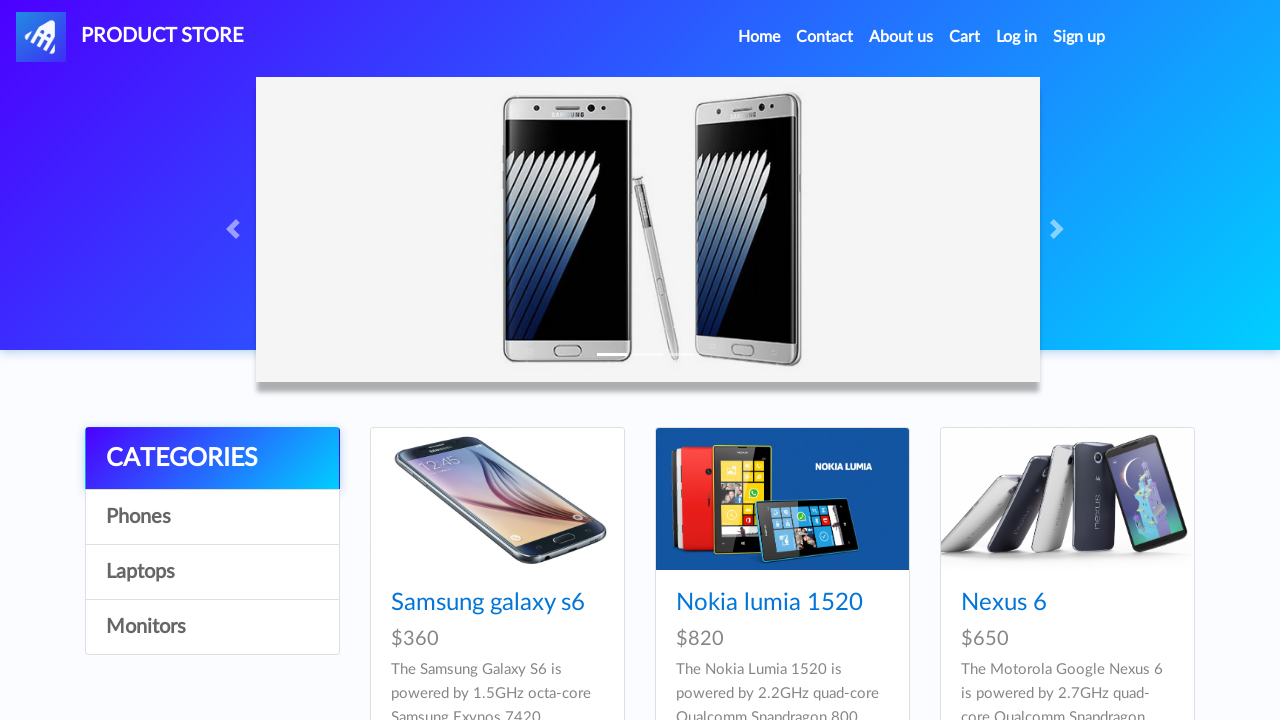

Waited for page to reach domcontentloaded state on Demoblaze homepage
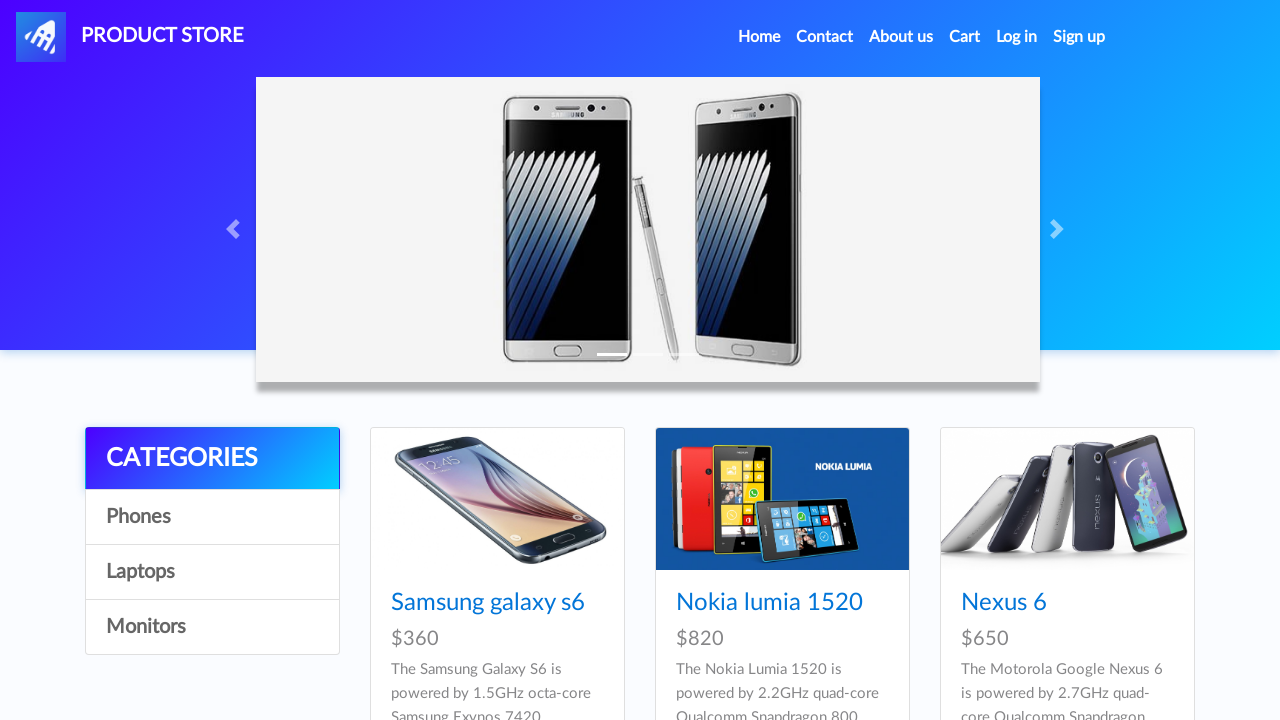

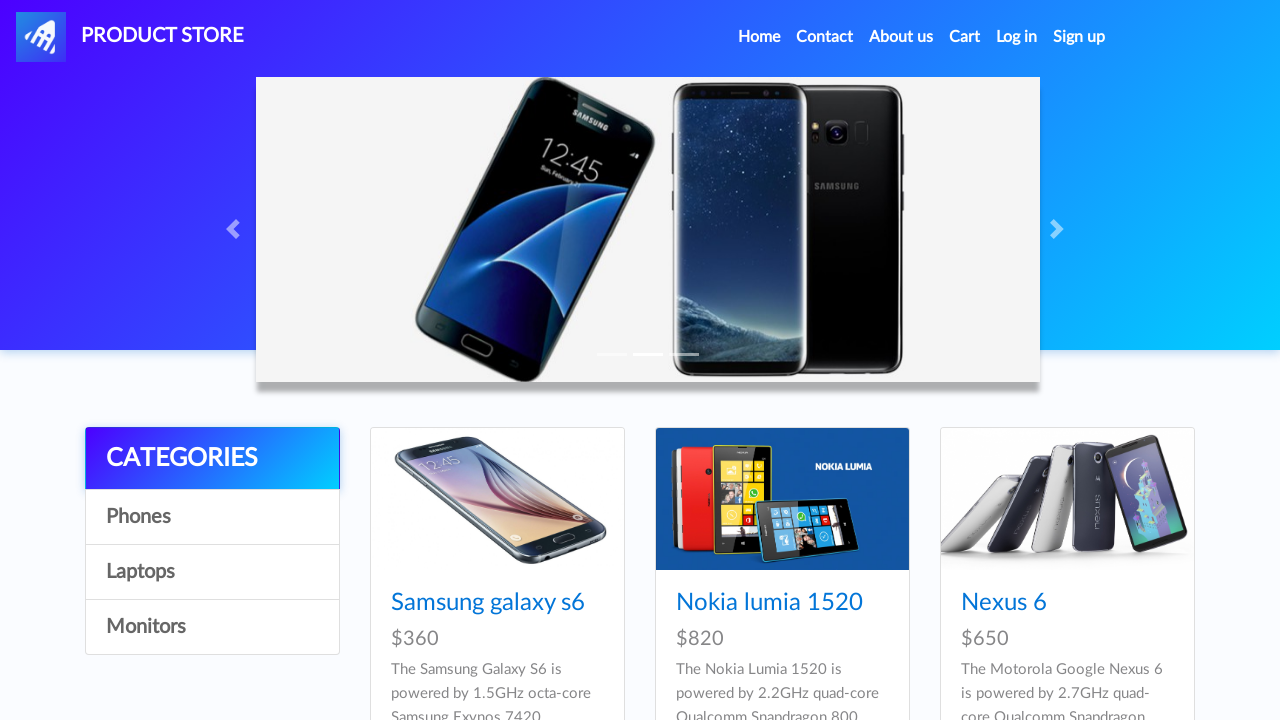